Tests iframe handling by switching to a specific frame, clicking a link inside it, and then switching back to the default content to verify frame navigation works correctly.

Starting URL: https://ui.vision/demo/webtest/frames/

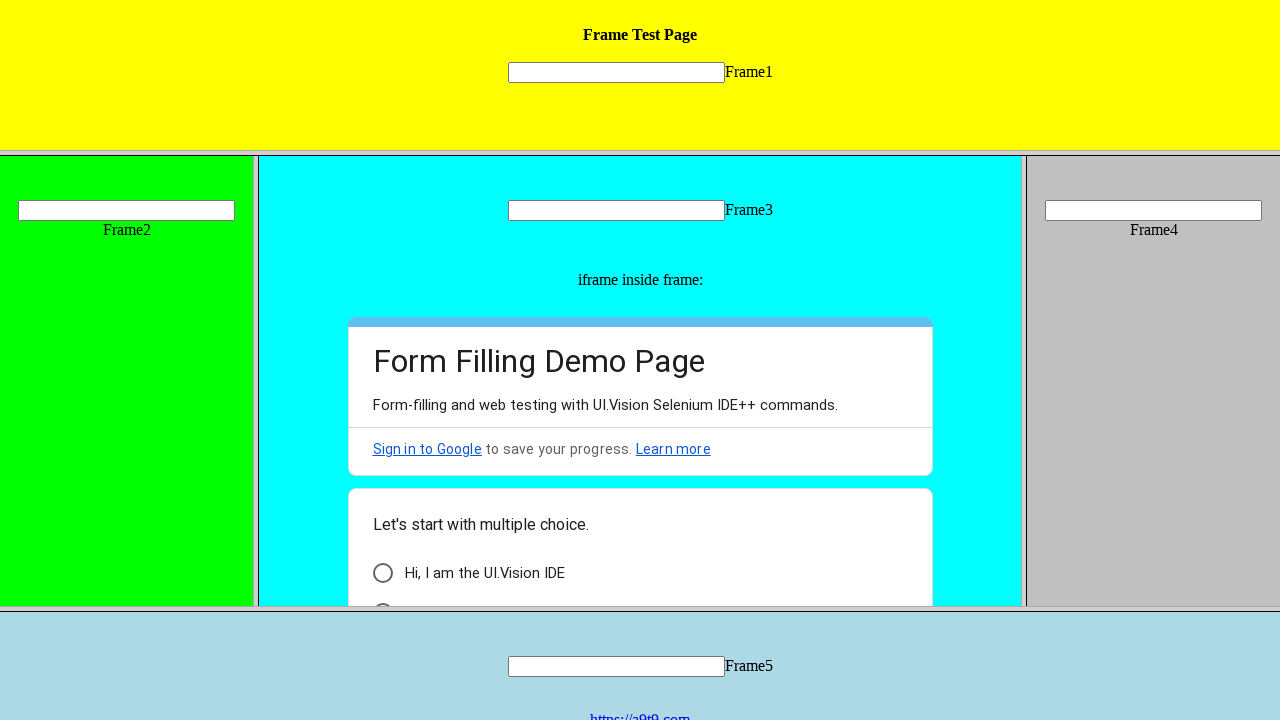

Located frame with src='frame_5.html'
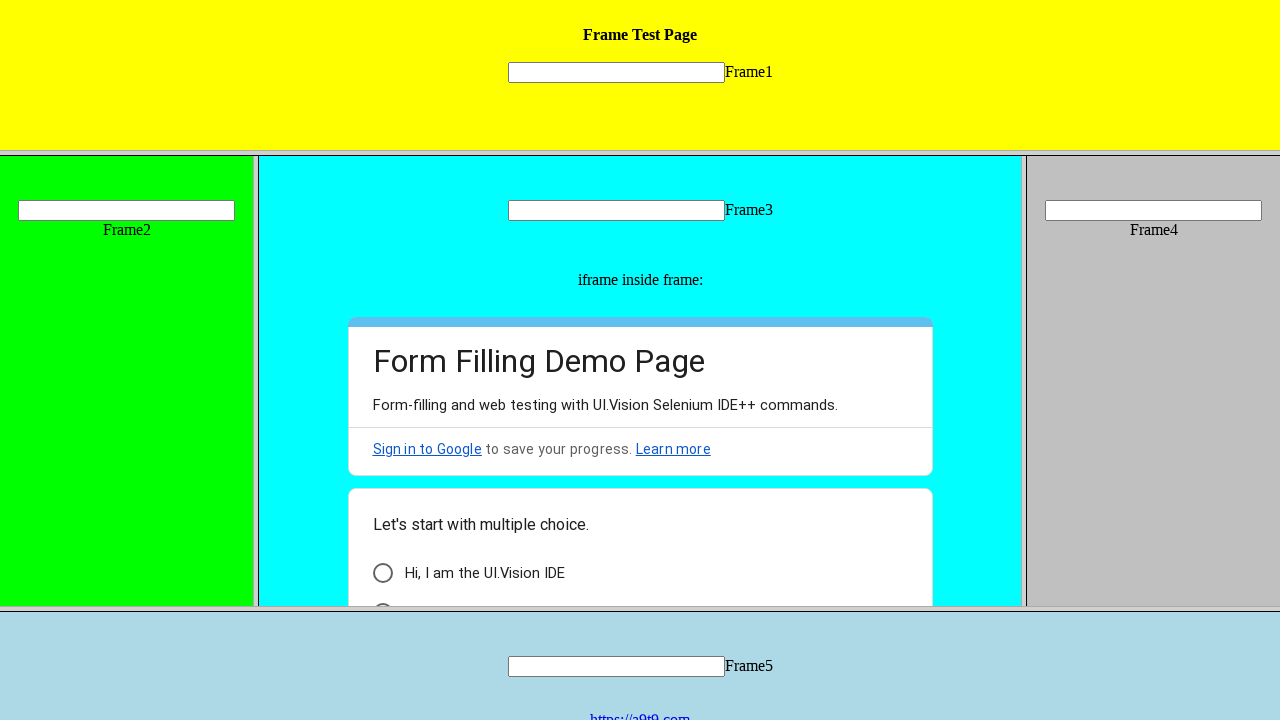

Clicked link 'https://a9t9.com' inside frame_5.html at (640, 712) on frame[src='frame_5.html'] >> internal:control=enter-frame >> internal:role=link[
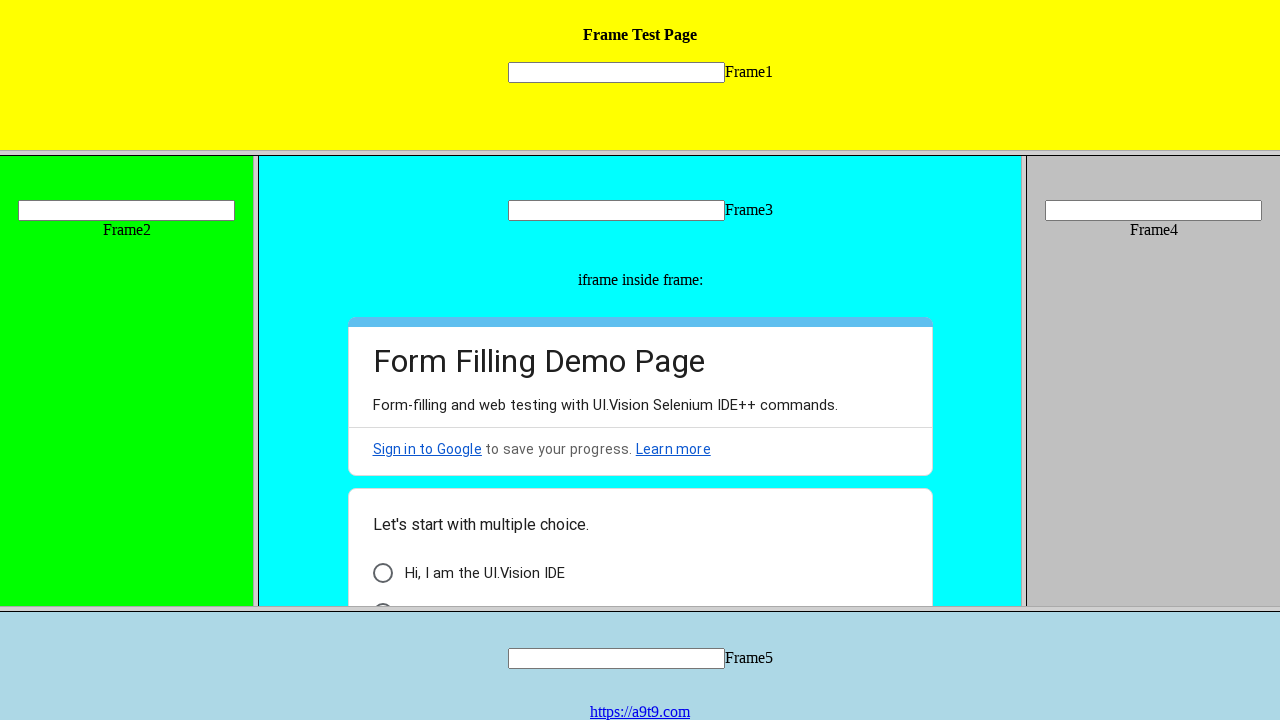

Waited for page load state to complete
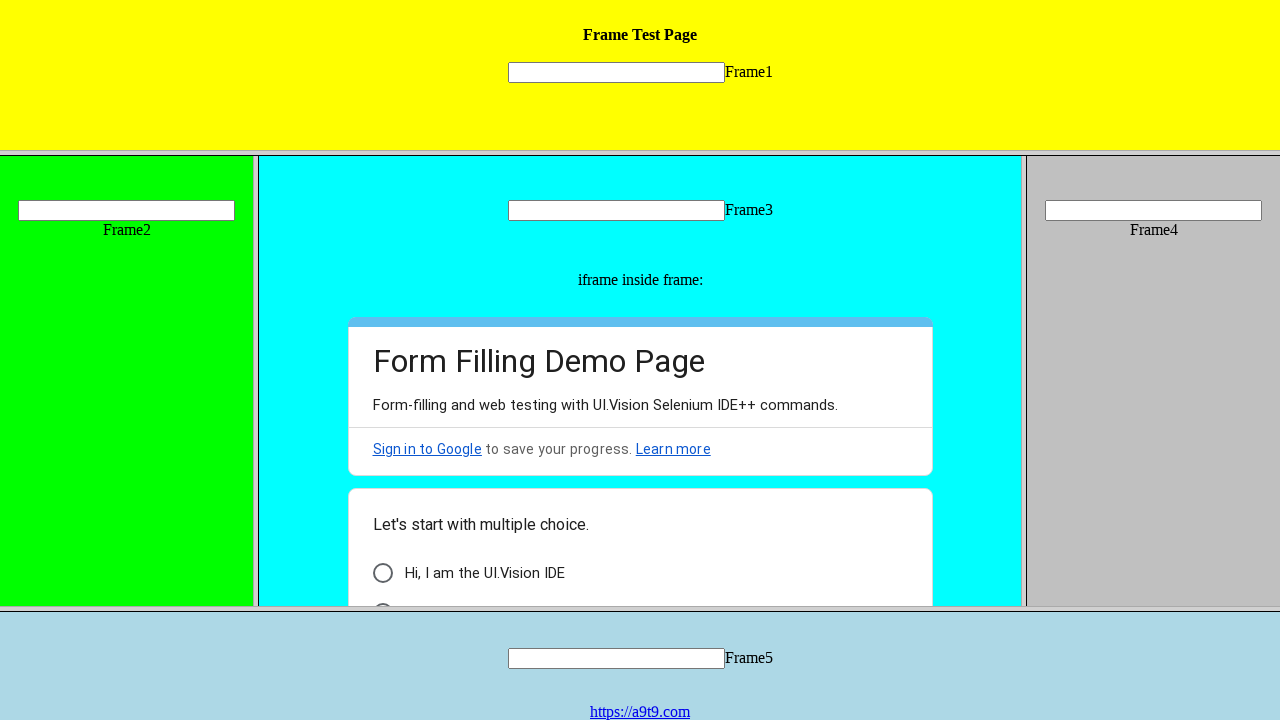

Retrieved page title: Frames - Web Automation Test
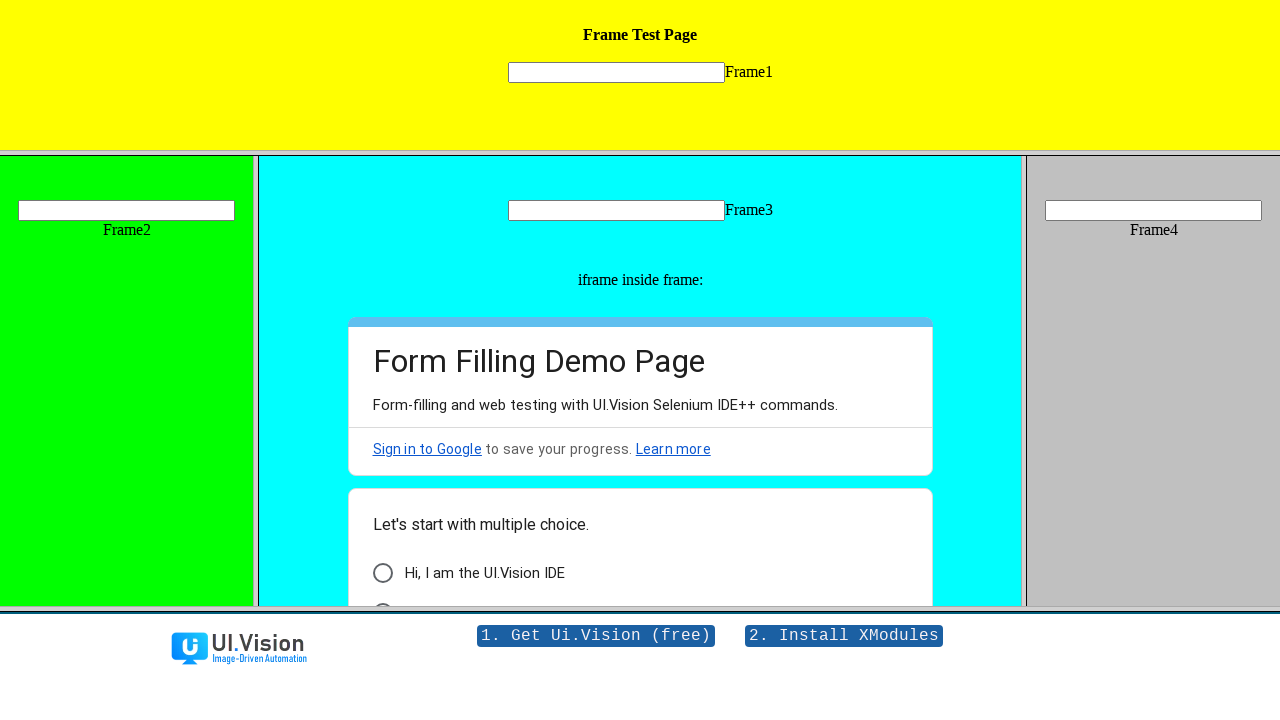

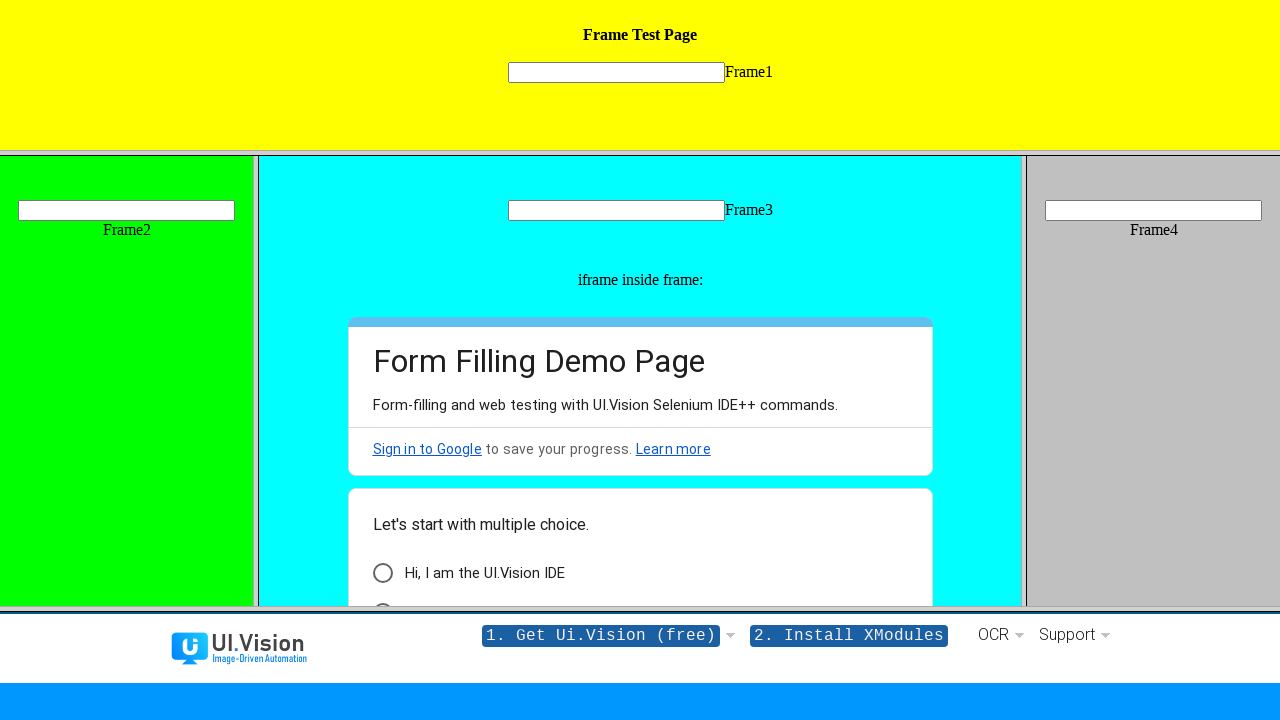